Tests window and tab handling functionality by opening a new window, filling a form field, closing it, then opening a new tab, triggering and accepting an alert, and closing the tab while switching between windows.

Starting URL: https://www.hyrtutorials.com/p/window-handles-practice.html

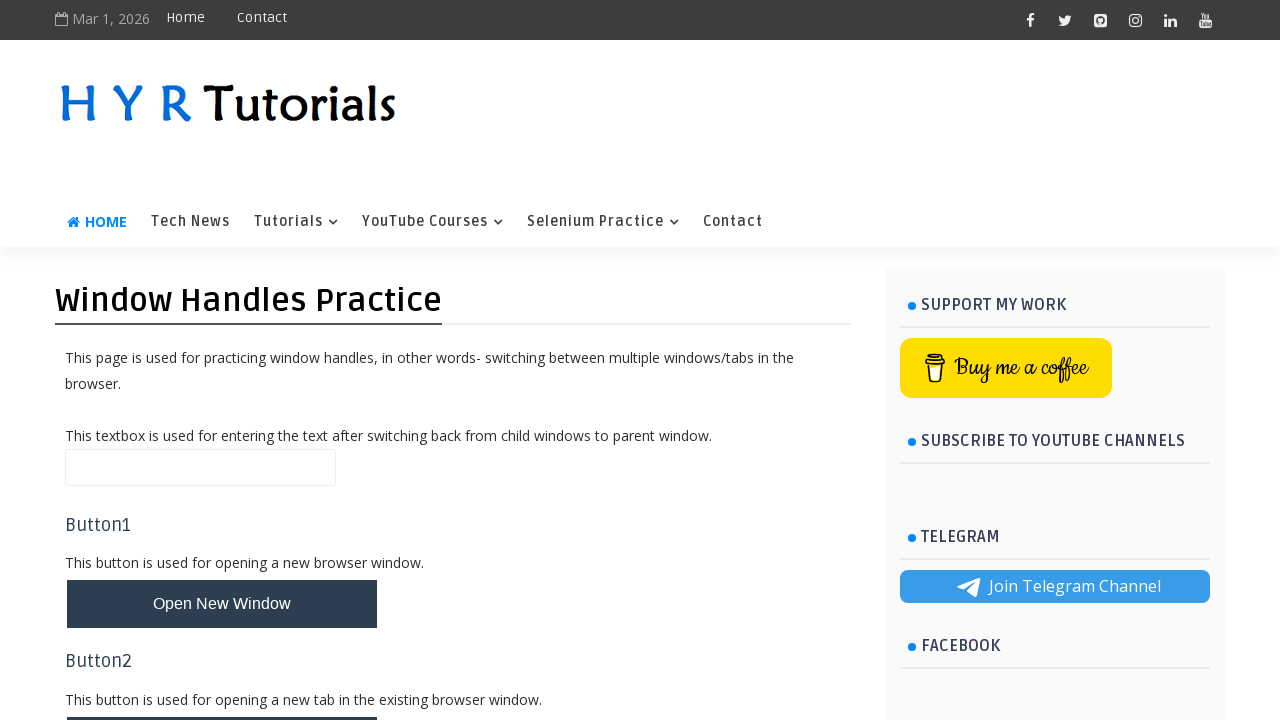

Clicked button to open new window at (222, 604) on xpath=//button[@id='newWindowBtn']
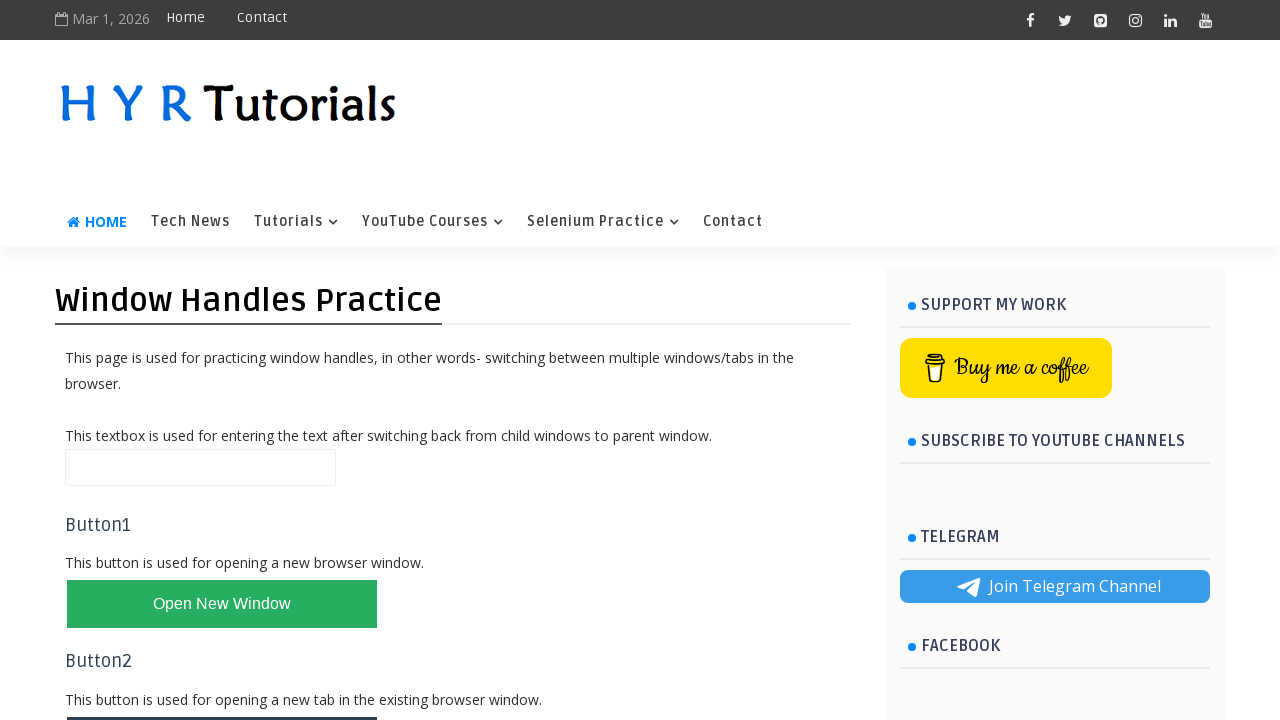

New window opened and captured
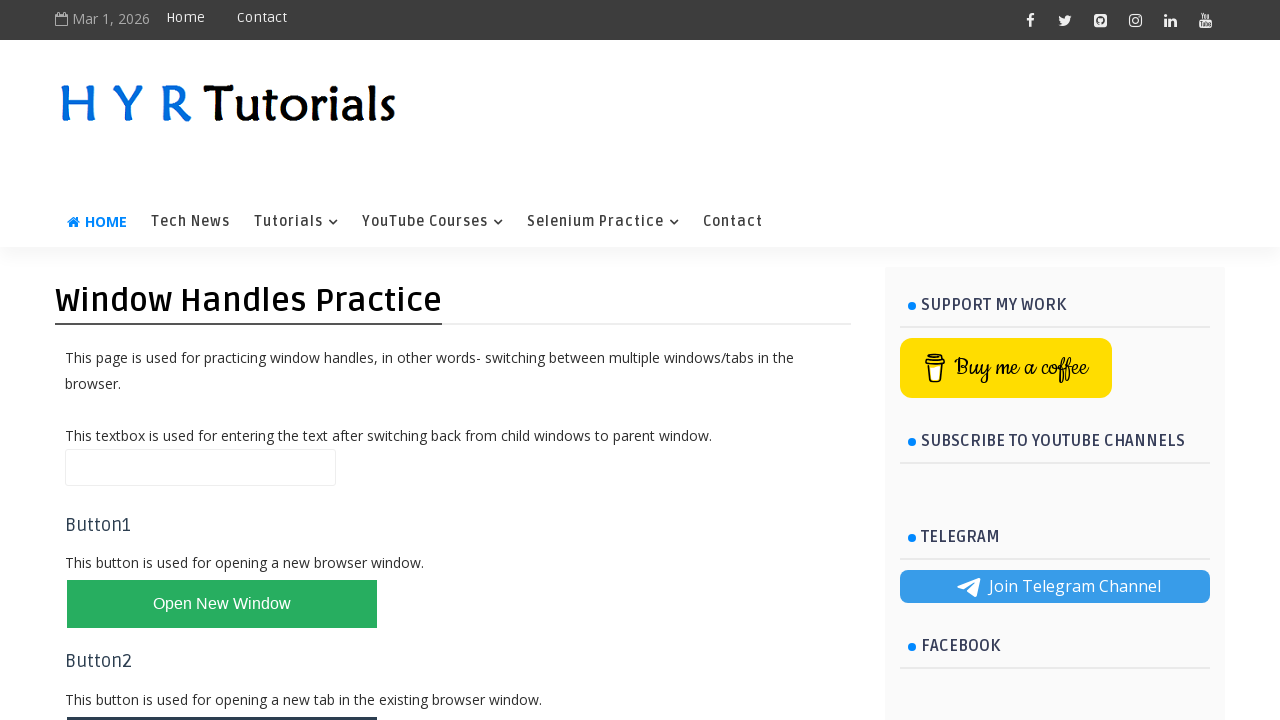

Child window page loaded
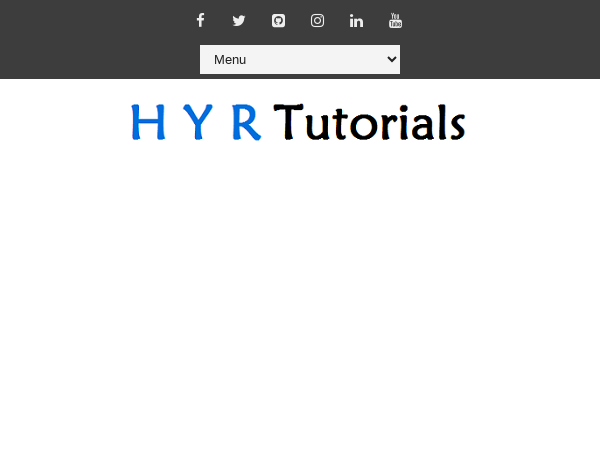

Filled firstName field with 'banshidhar' in child window on //input[@id='firstName']
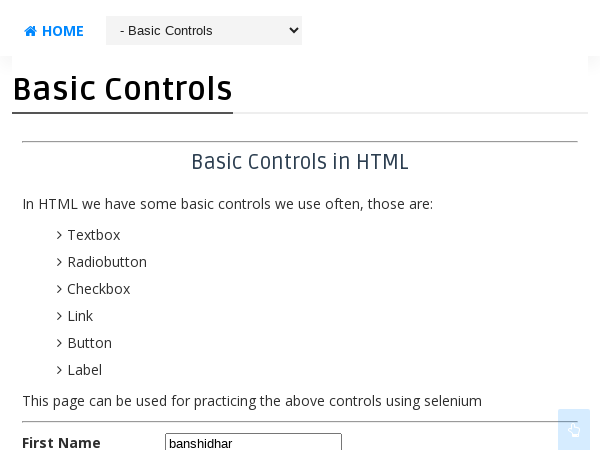

Closed child window
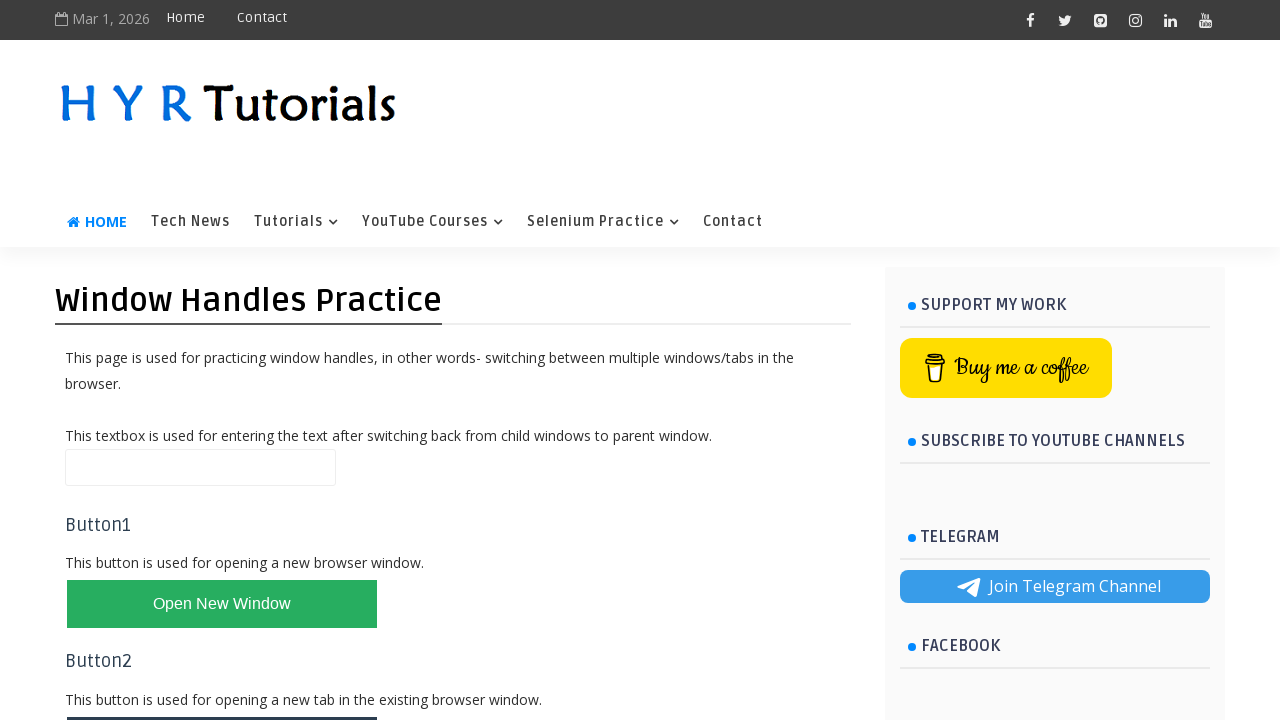

Filled name field with 'Banshisahu' in parent window on //input[@id='name']
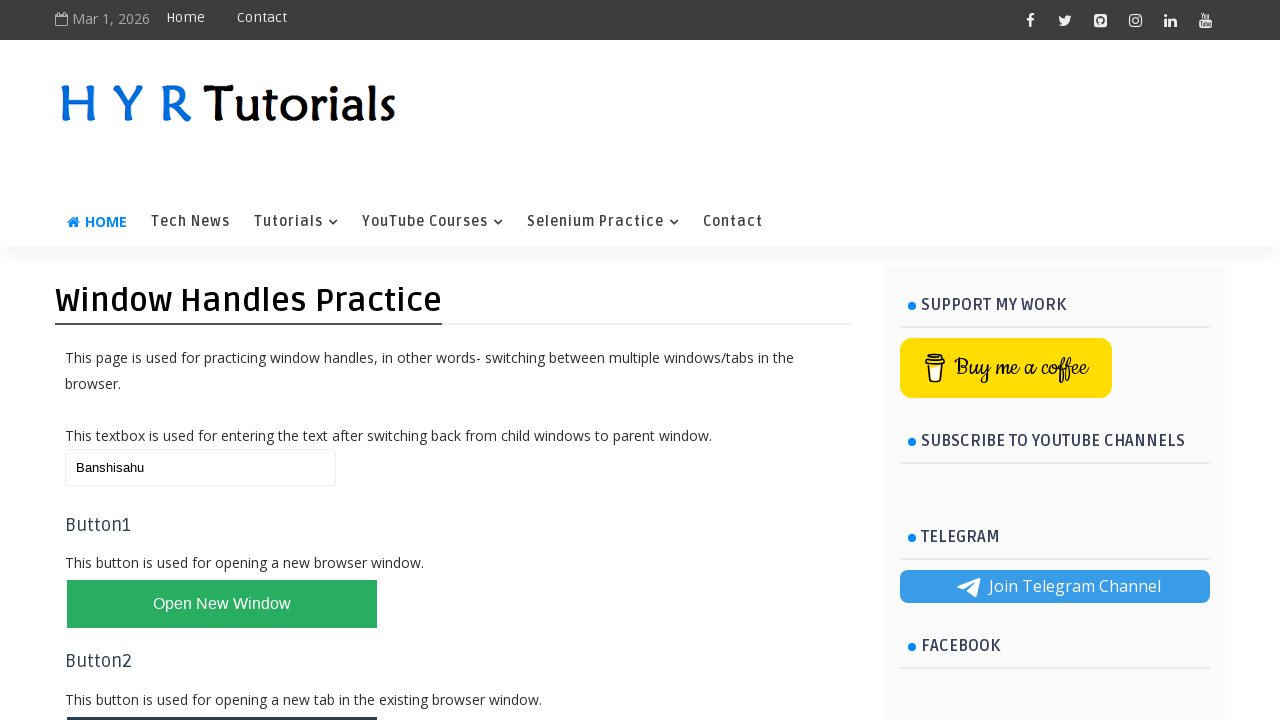

Clicked button to open new tab at (222, 696) on xpath=//button[@id='newTabBtn']
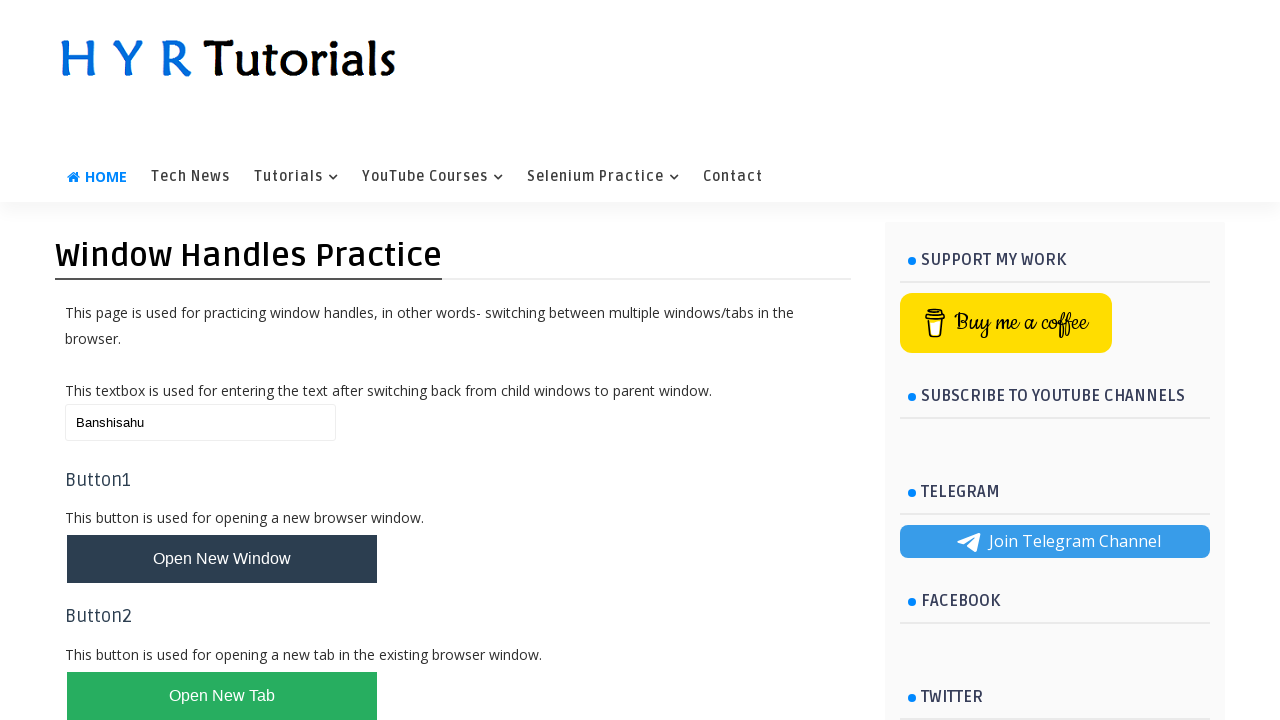

New tab opened and captured
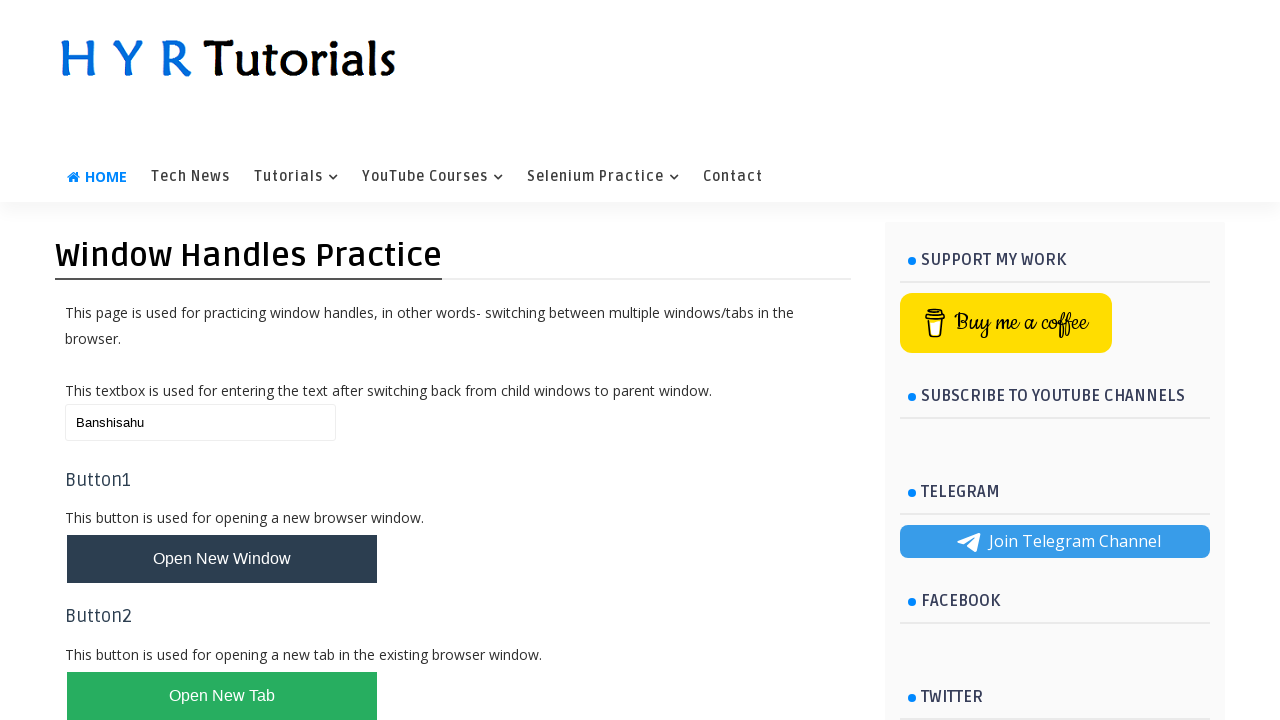

Child tab page loaded
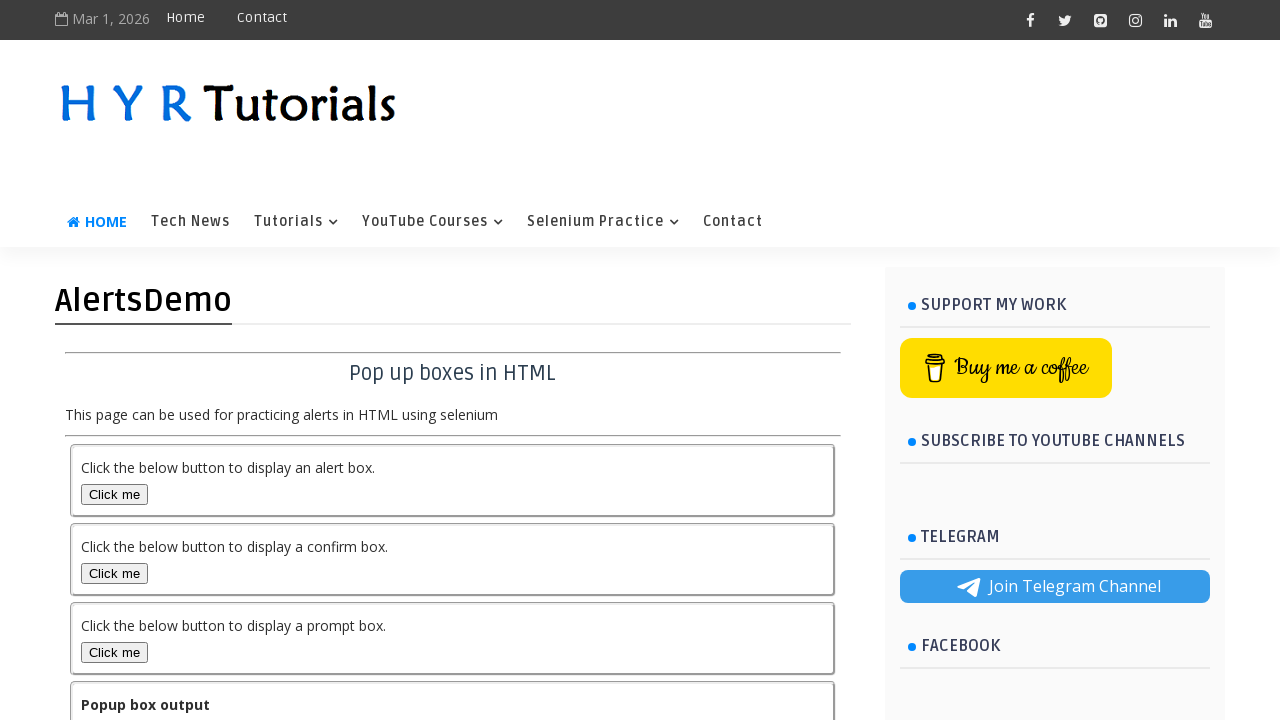

Set up dialog handler to accept alerts
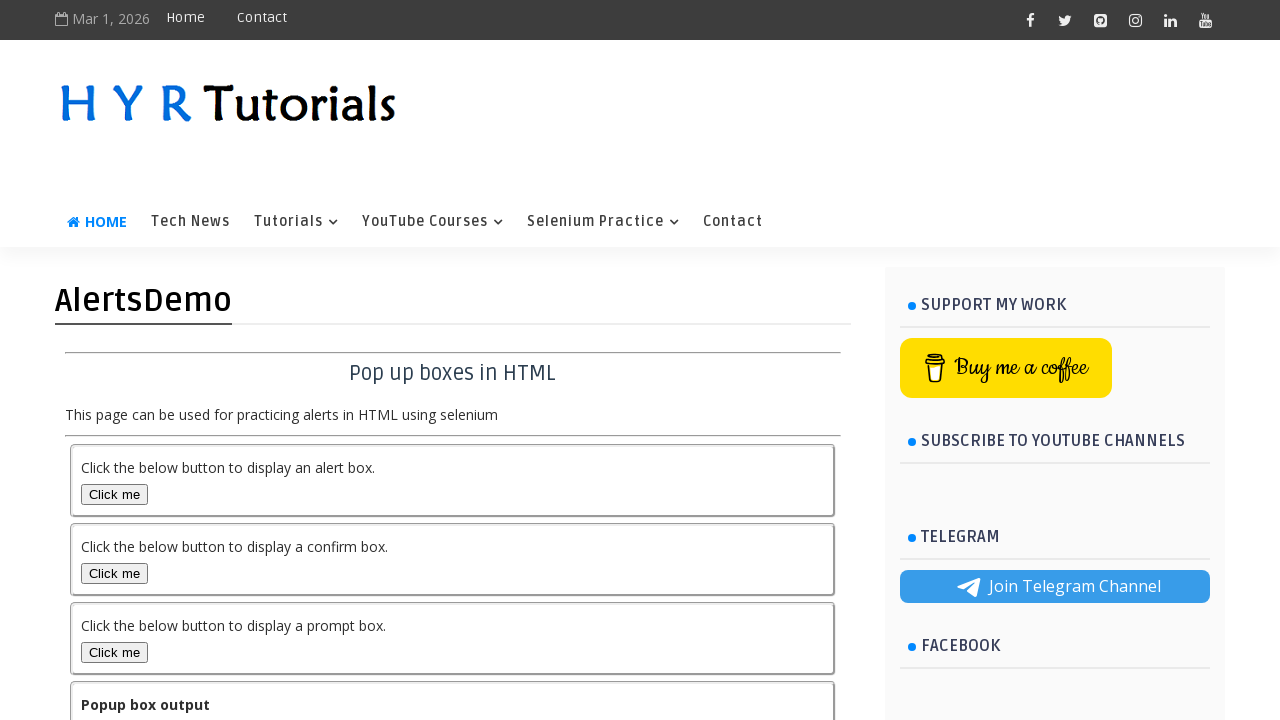

Clicked alert button in child tab at (114, 494) on xpath=//button[@id='alertBox']
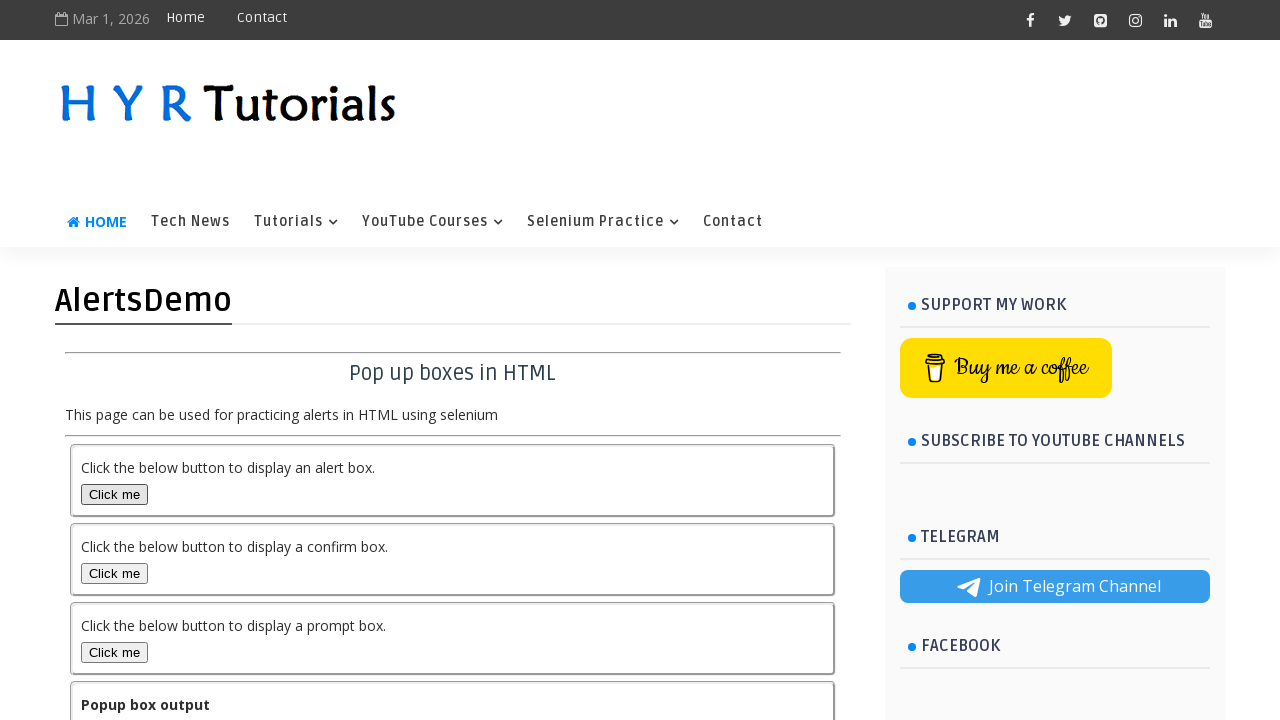

Waited for alert handling to complete
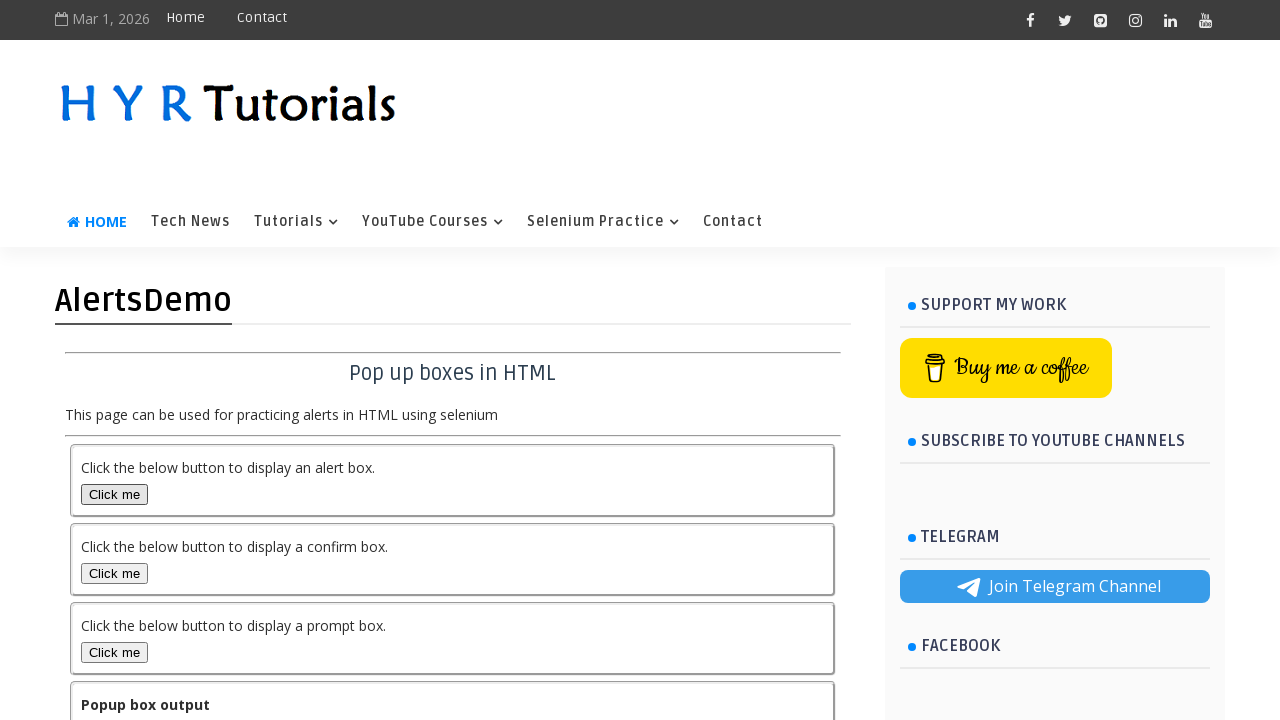

Closed child tab
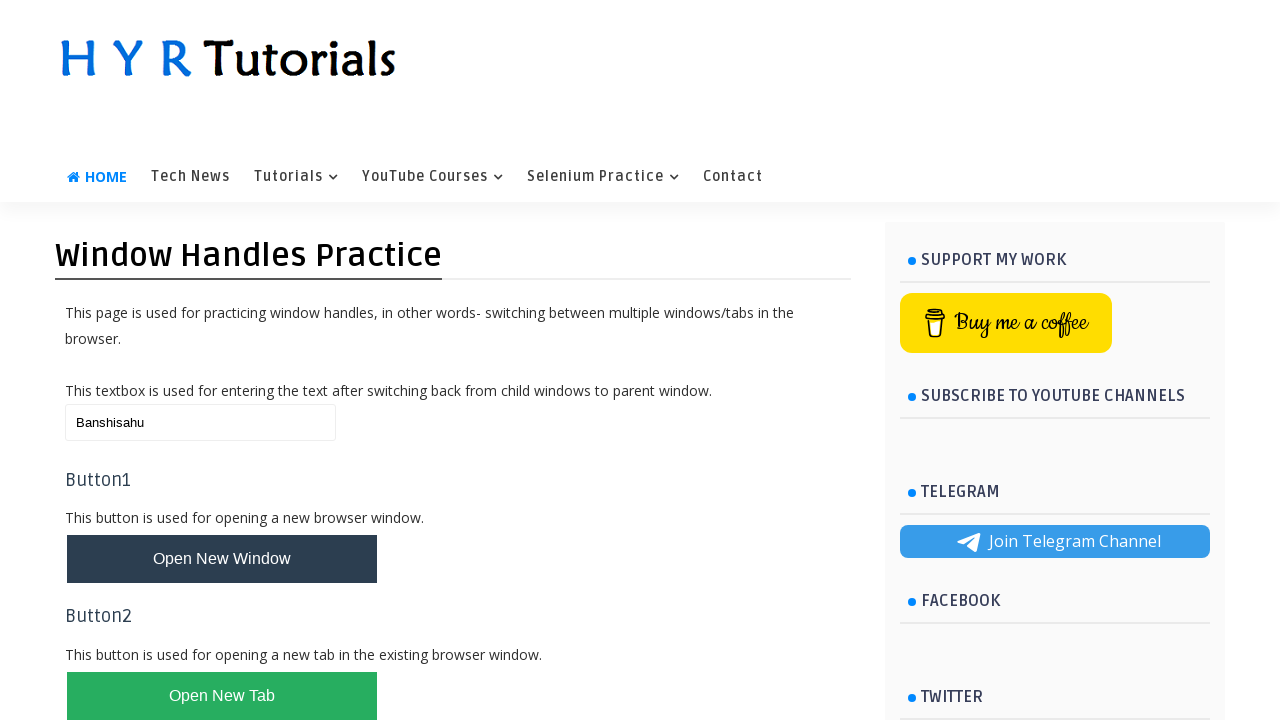

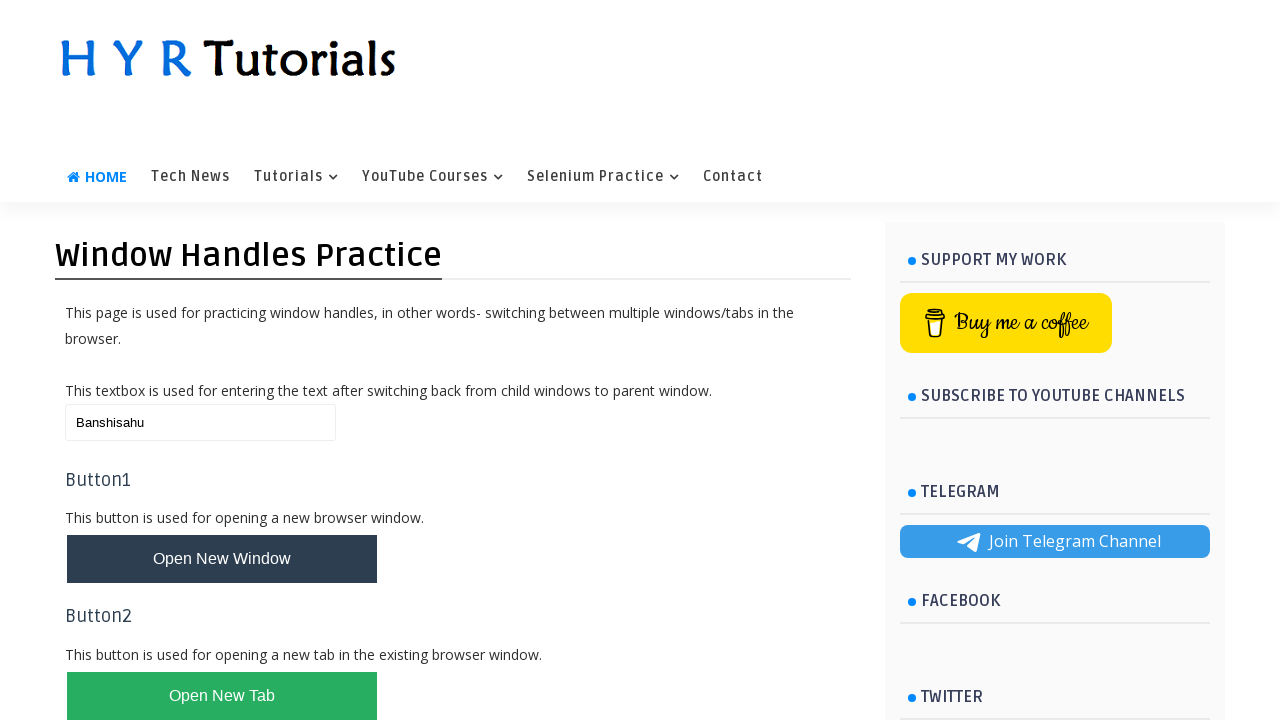